Navigates to Kerala government website and changes the language from default to English using a dropdown selector

Starting URL: https://kerala.gov.in/

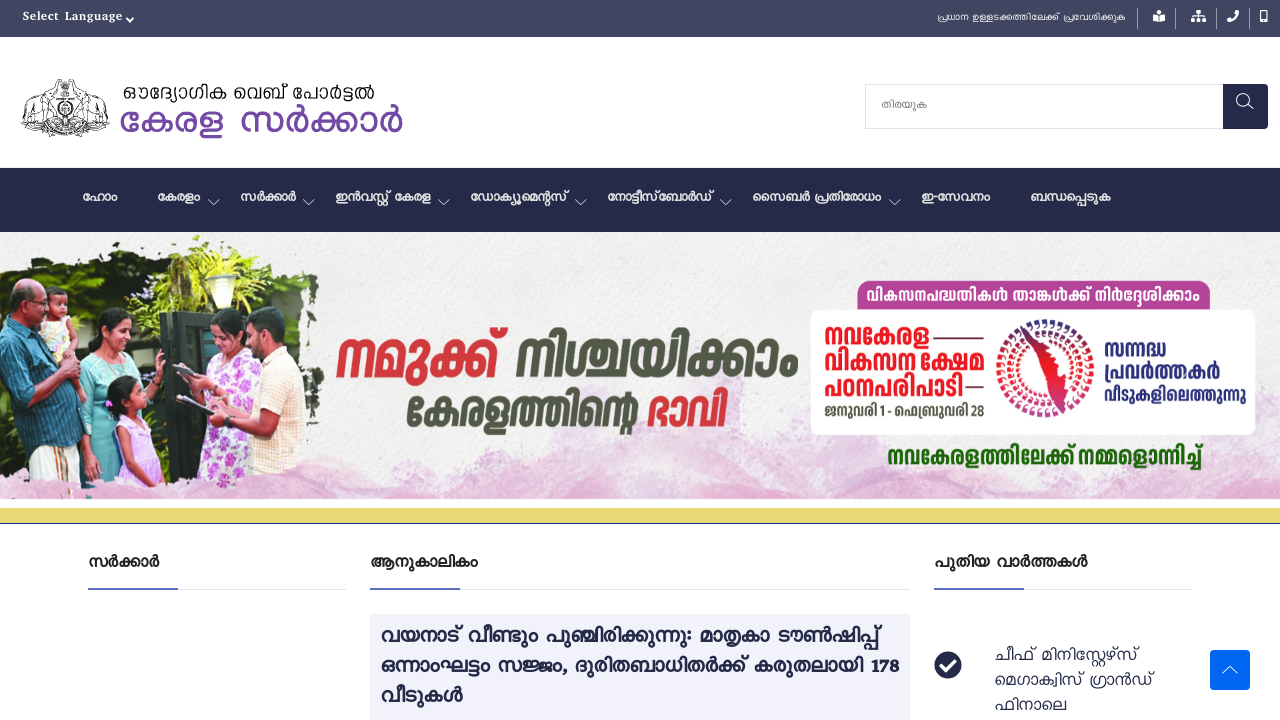

Navigated to Kerala government website
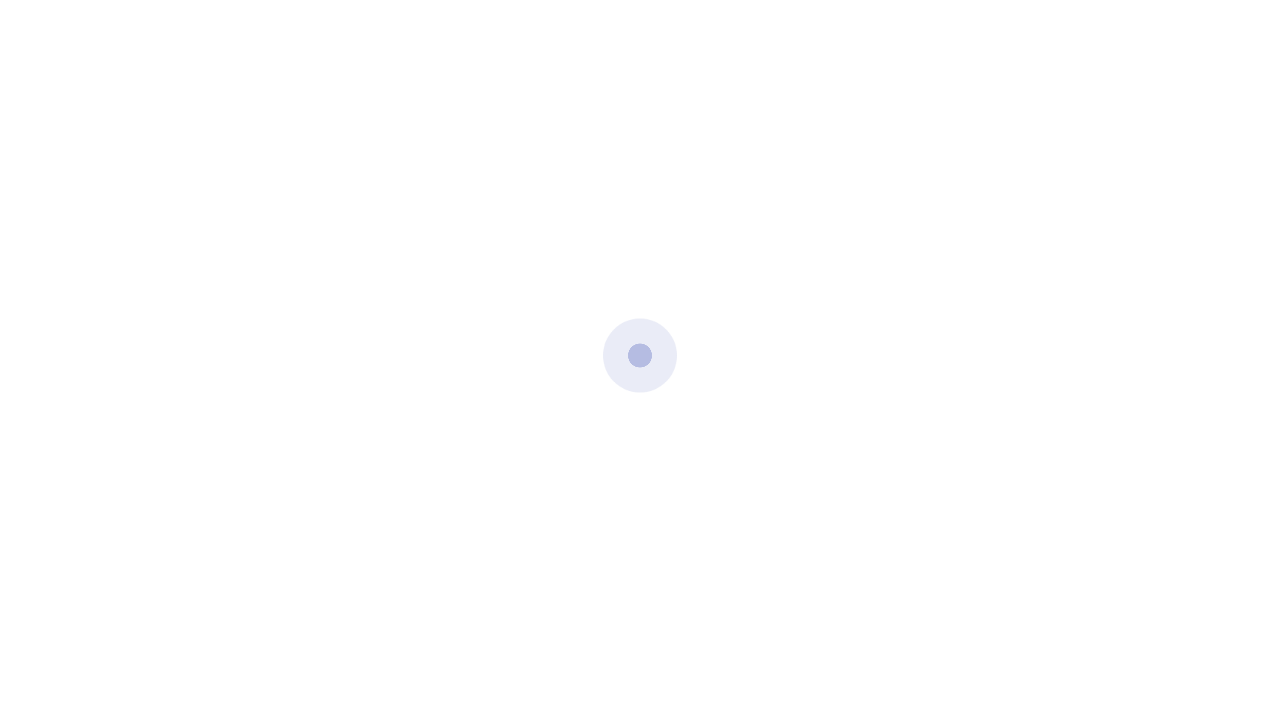

Selected English from language dropdown (index 2) on select.lang
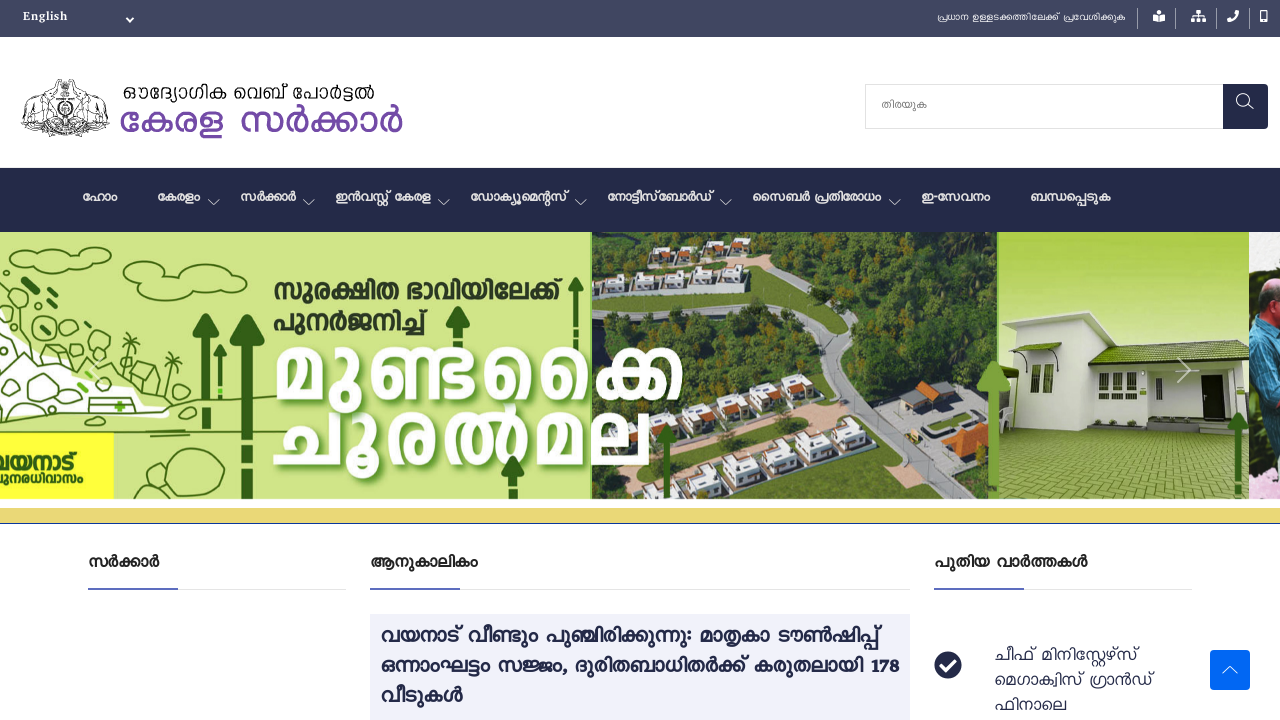

Waited 3 seconds for page to load in English
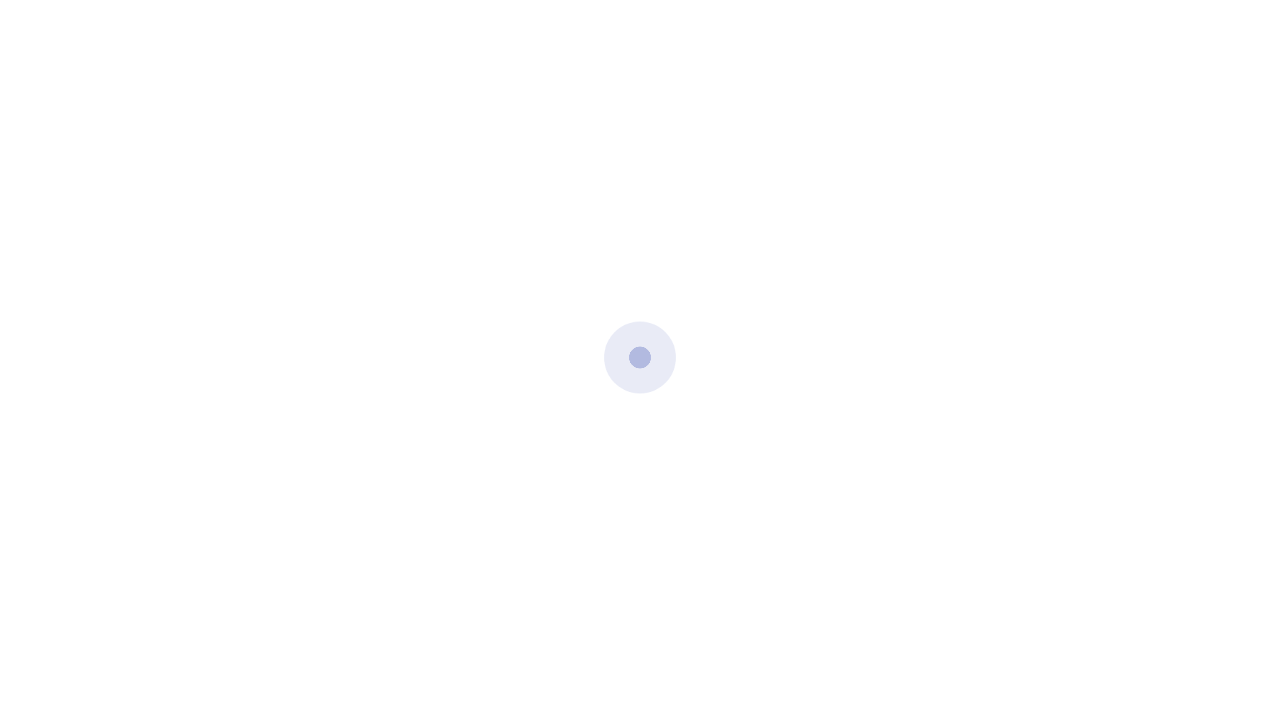

Verified language change: government header text is 'Government'
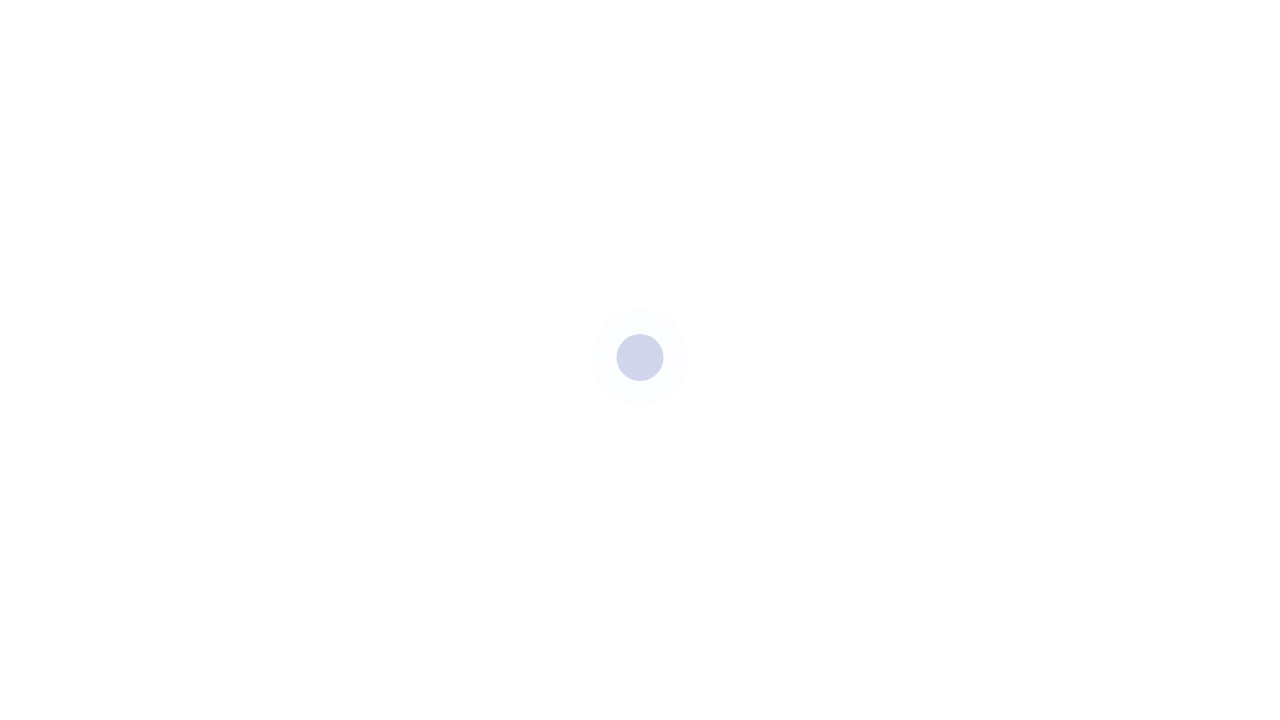

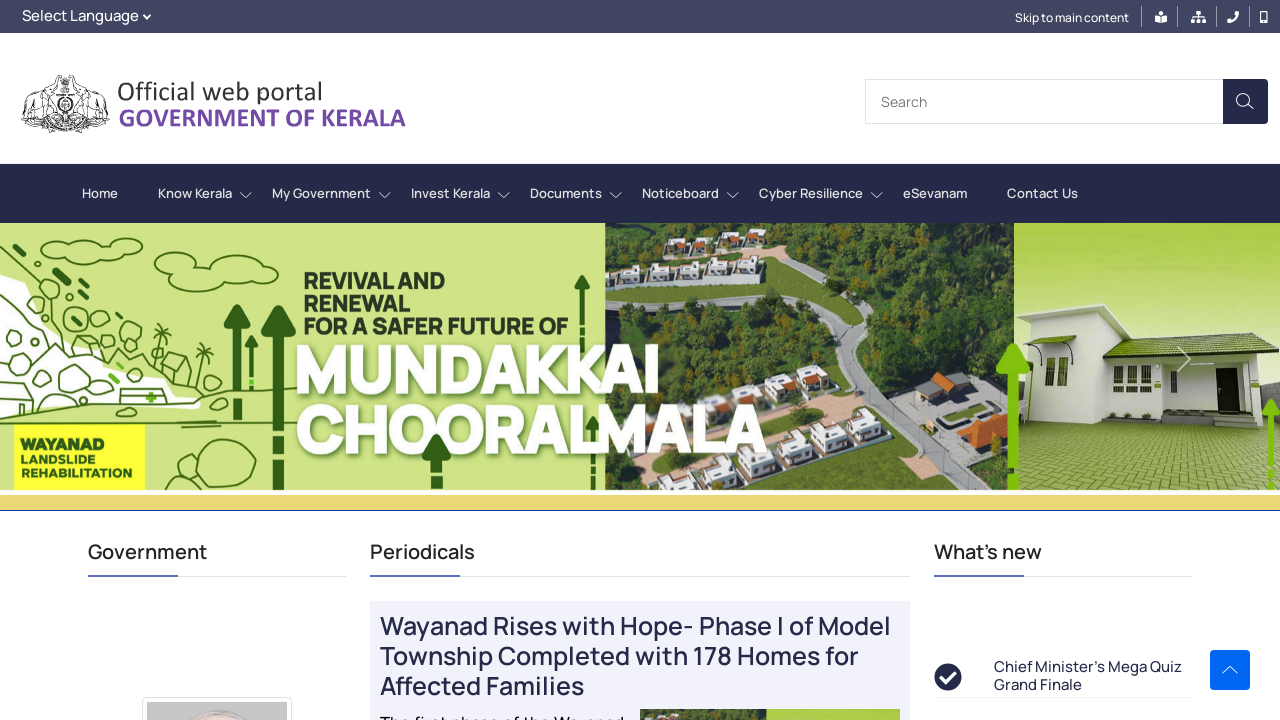